Tests file upload functionality by selecting an image file via the file input and submitting the form

Starting URL: https://erikdark.github.io/QA_autotests_11/

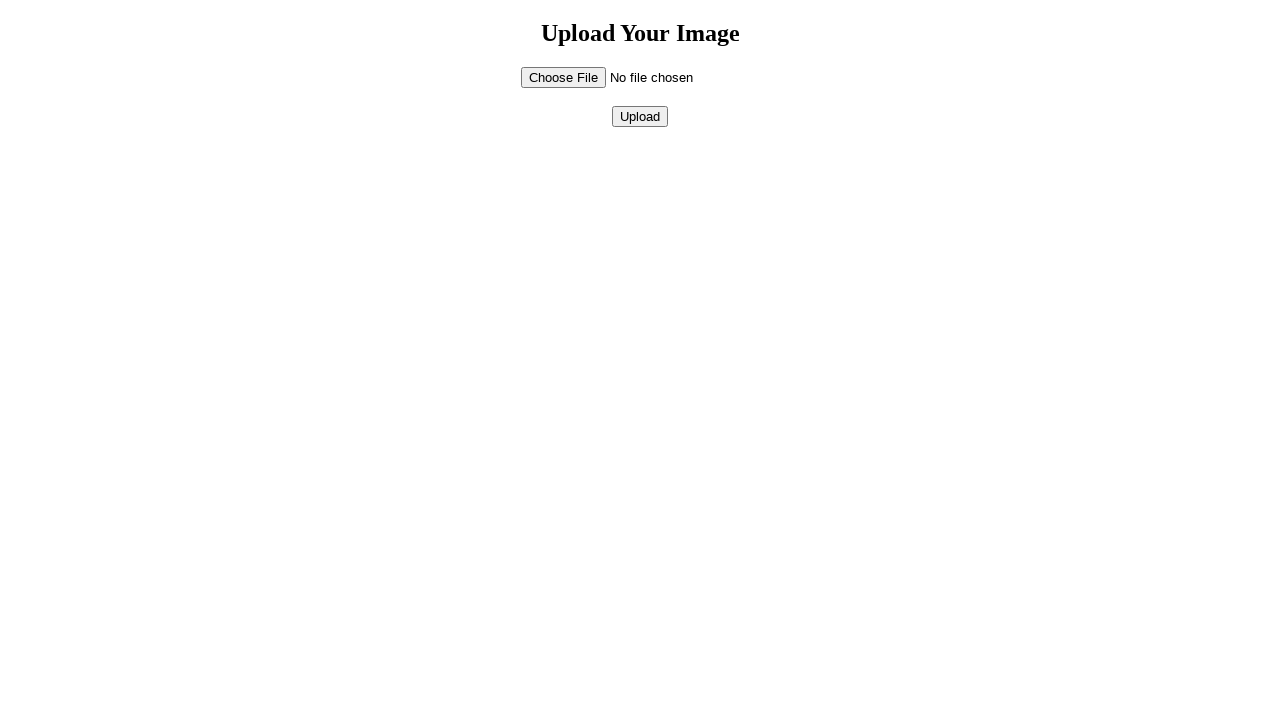

Created temporary test image file for upload
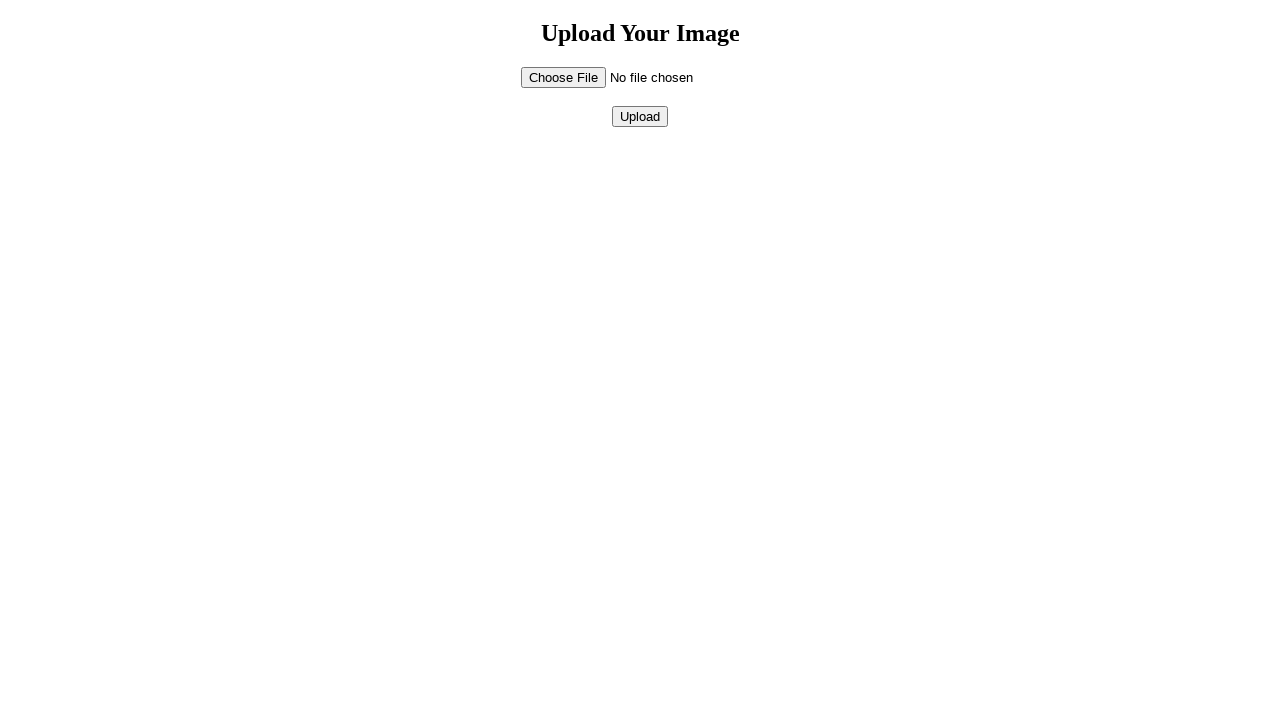

Selected image file via file input element
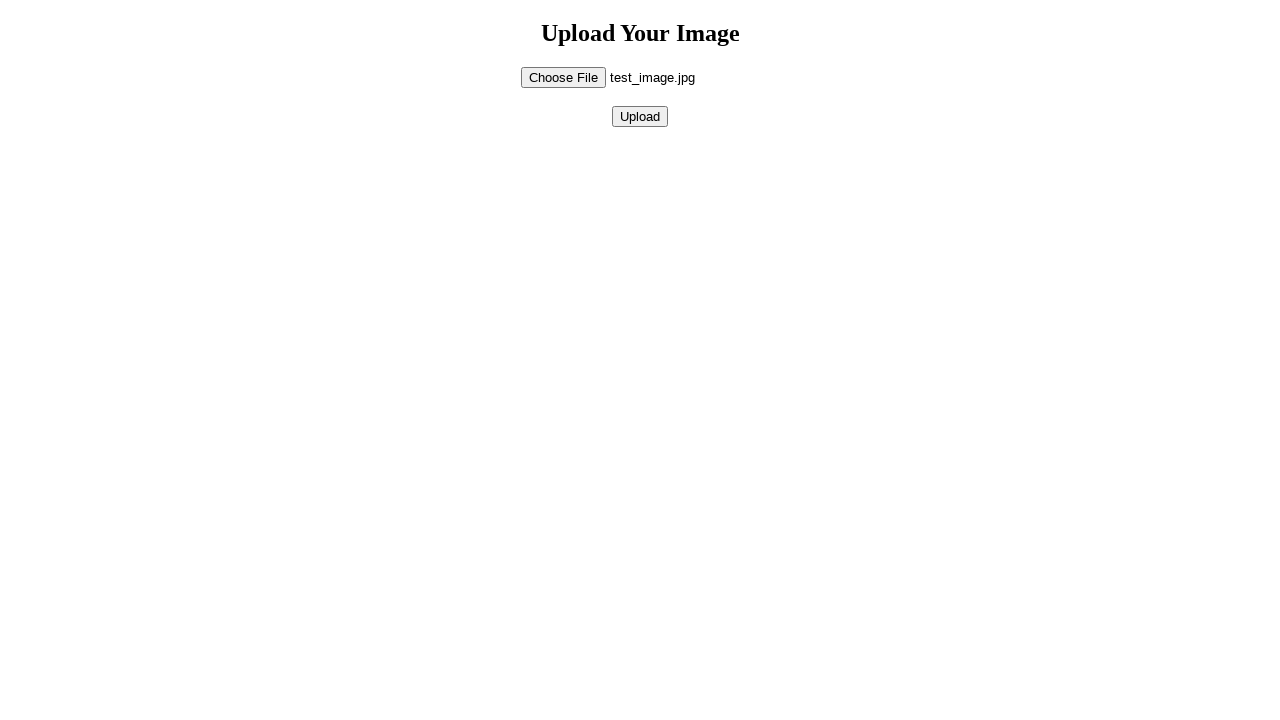

Clicked submit button to upload the image file at (640, 116) on [type='submit']
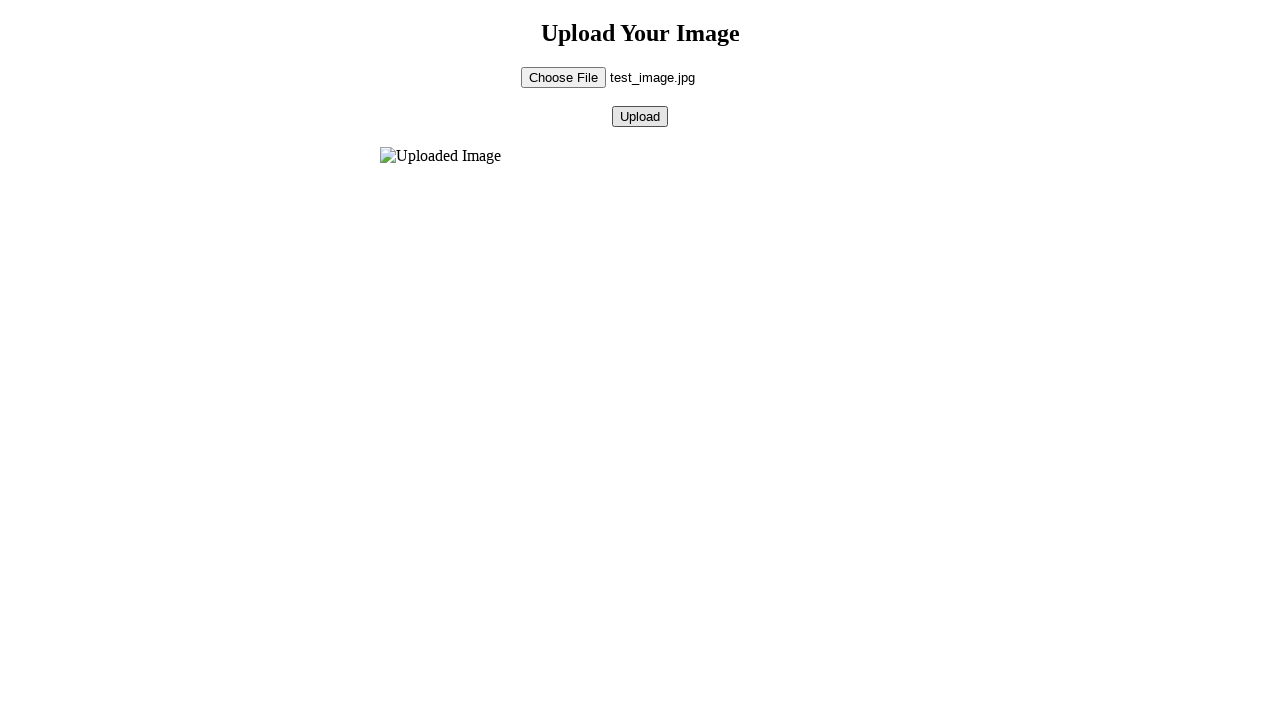

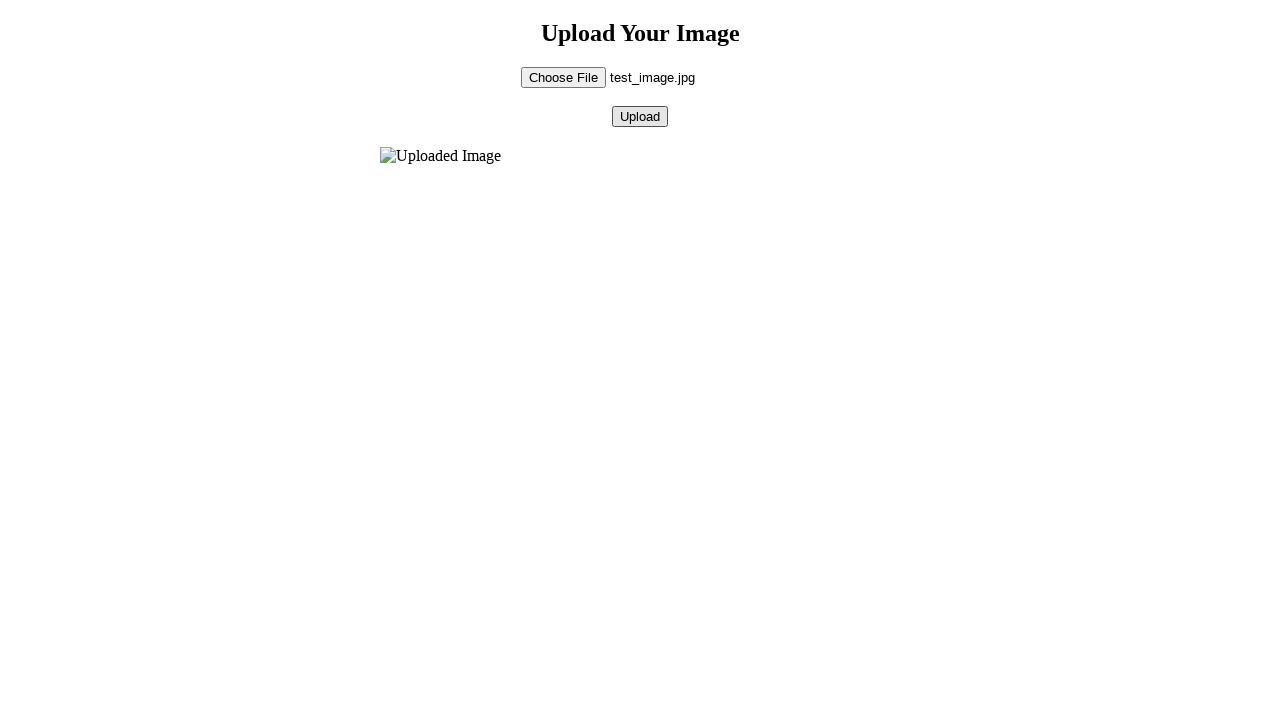